Tests location selection on Swiggy food delivery website by entering a location name in the search field and selecting from the autocomplete dropdown using keyboard navigation

Starting URL: https://www.swiggy.com/

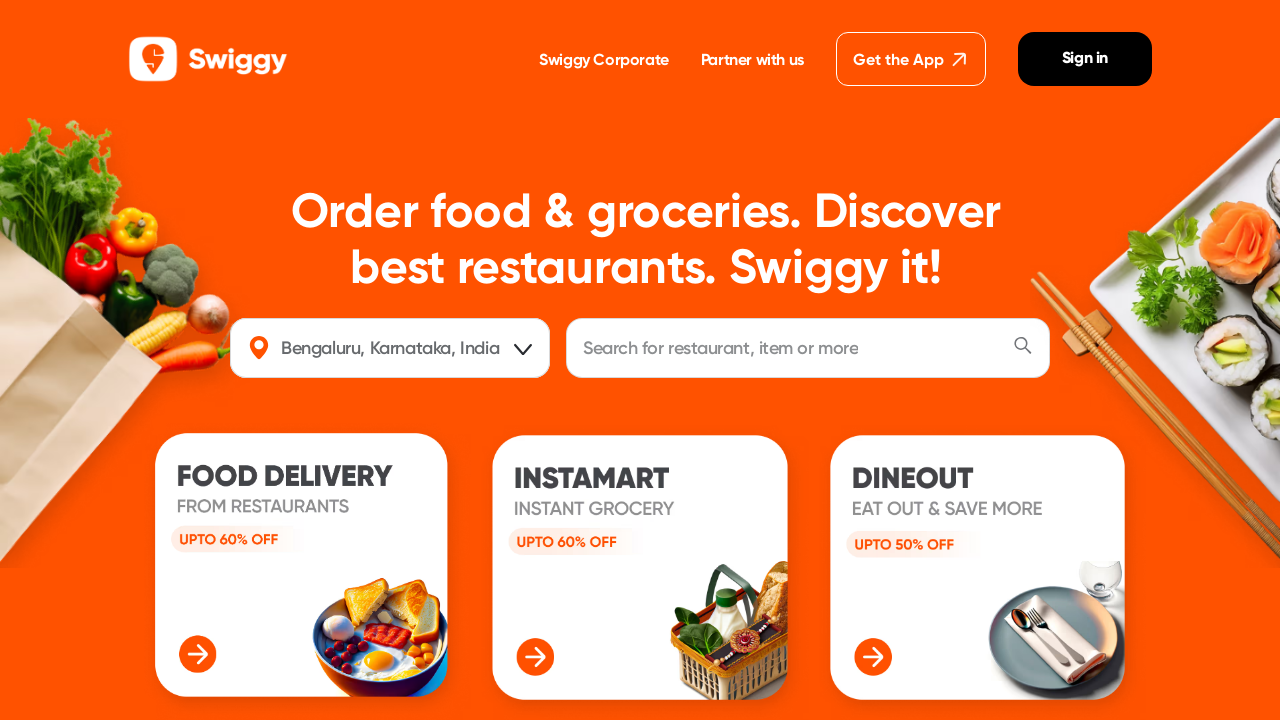

Filled location search field with 'pallavaram' on input[maxlength='30']
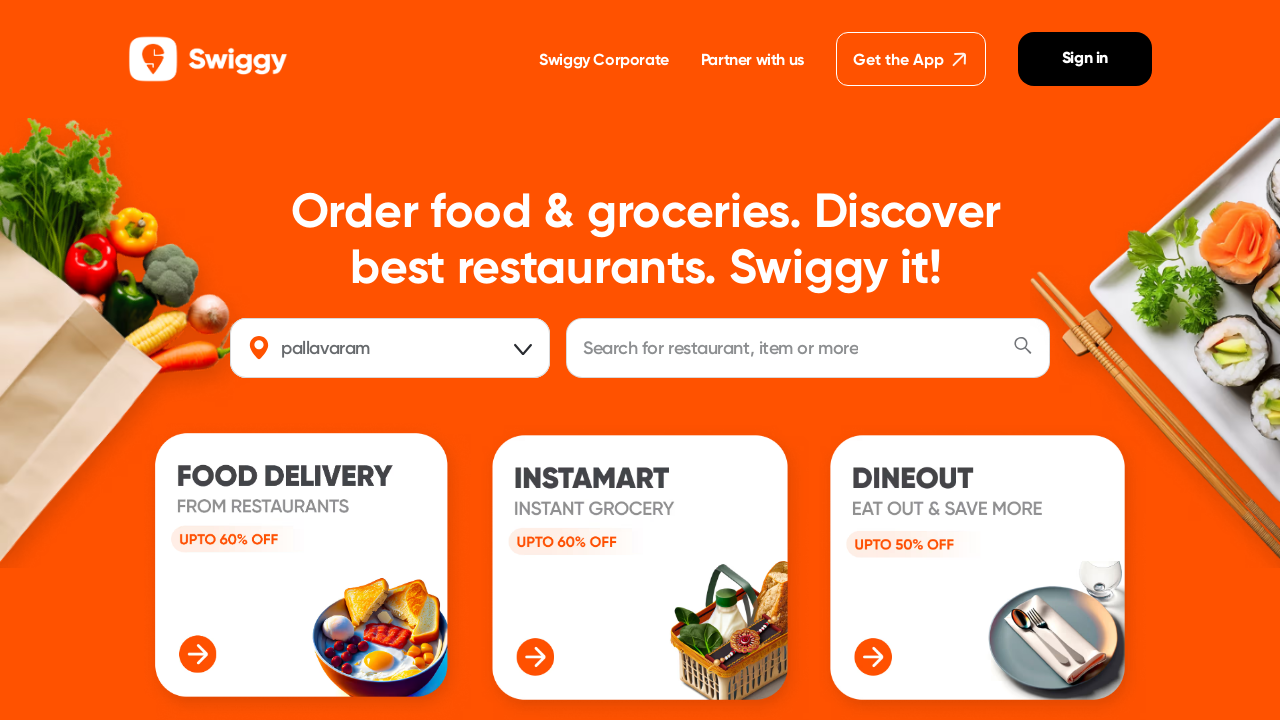

Waited for autocomplete dropdown to populate
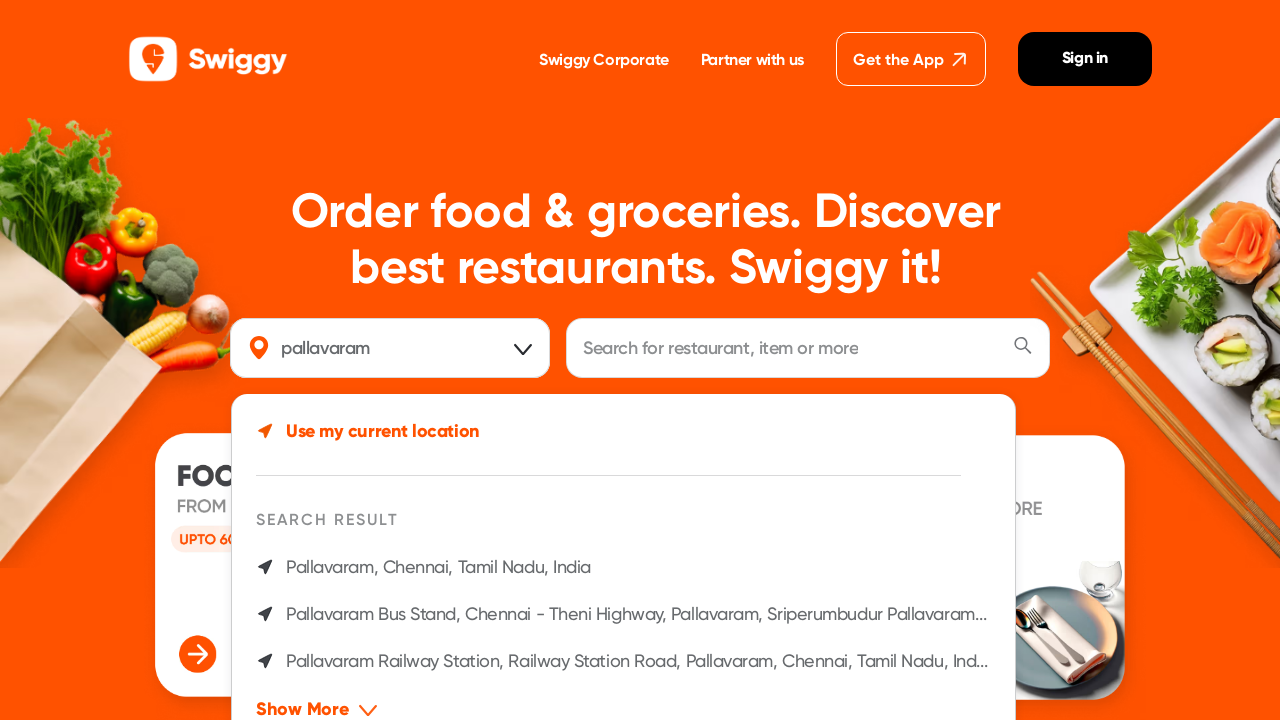

Pressed ArrowDown to navigate autocomplete options (1st press)
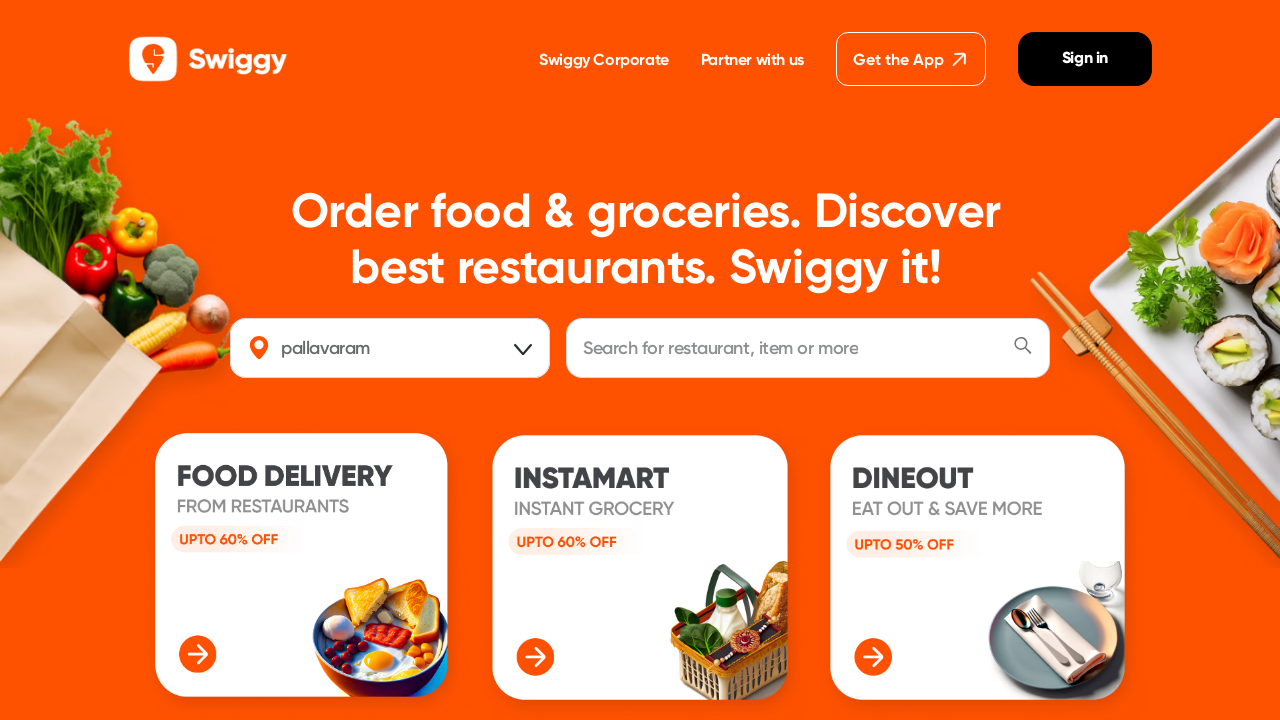

Pressed ArrowDown to navigate to second autocomplete option (2nd press)
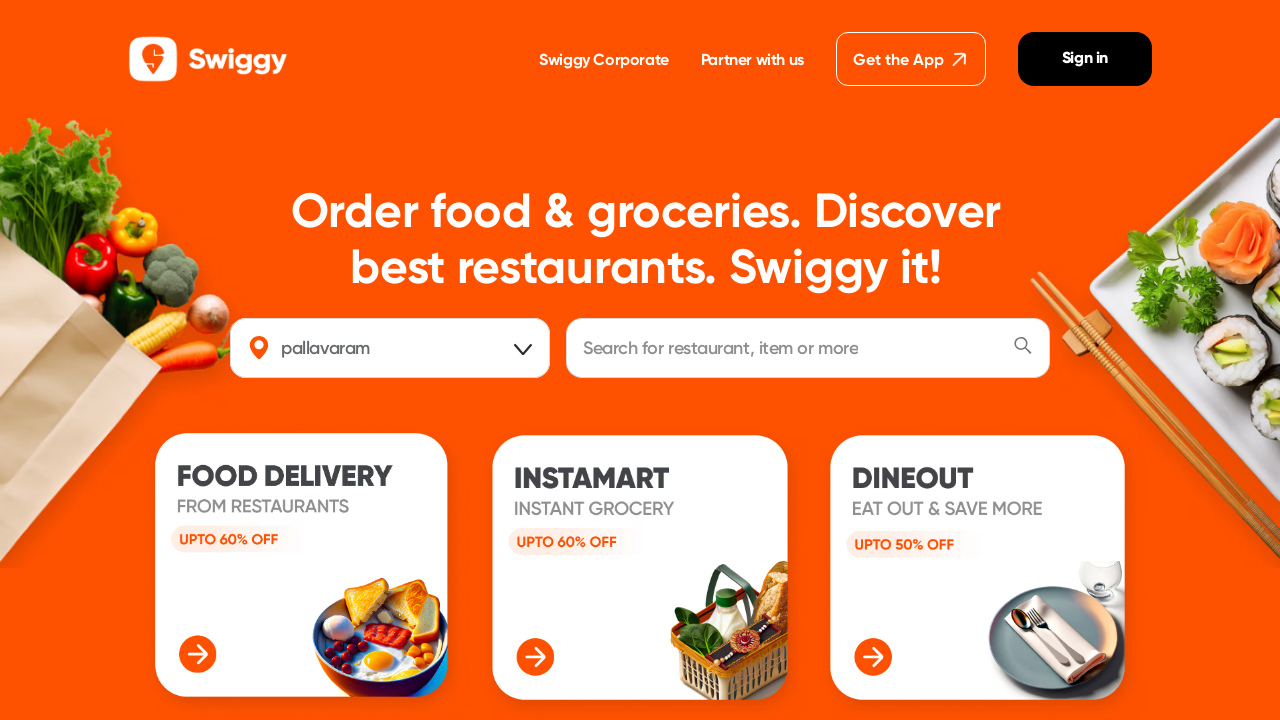

Pressed Enter to select the highlighted location option
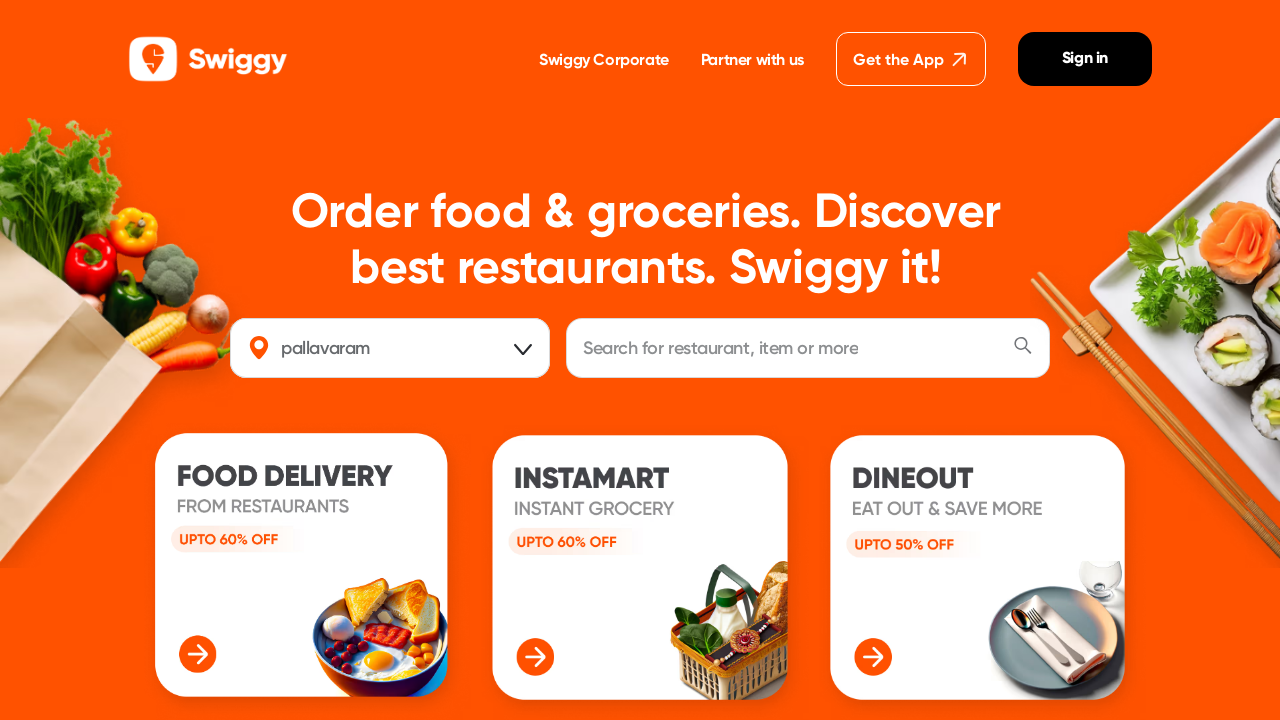

Waited for page to update with selected location
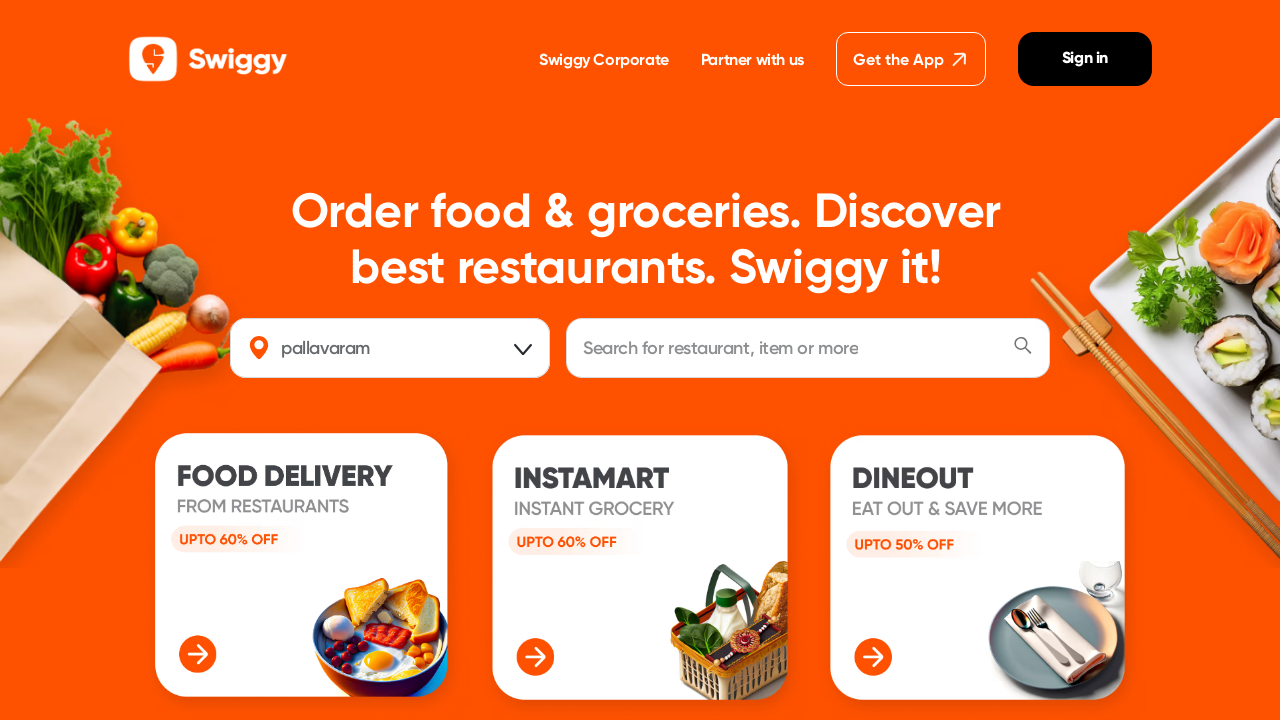

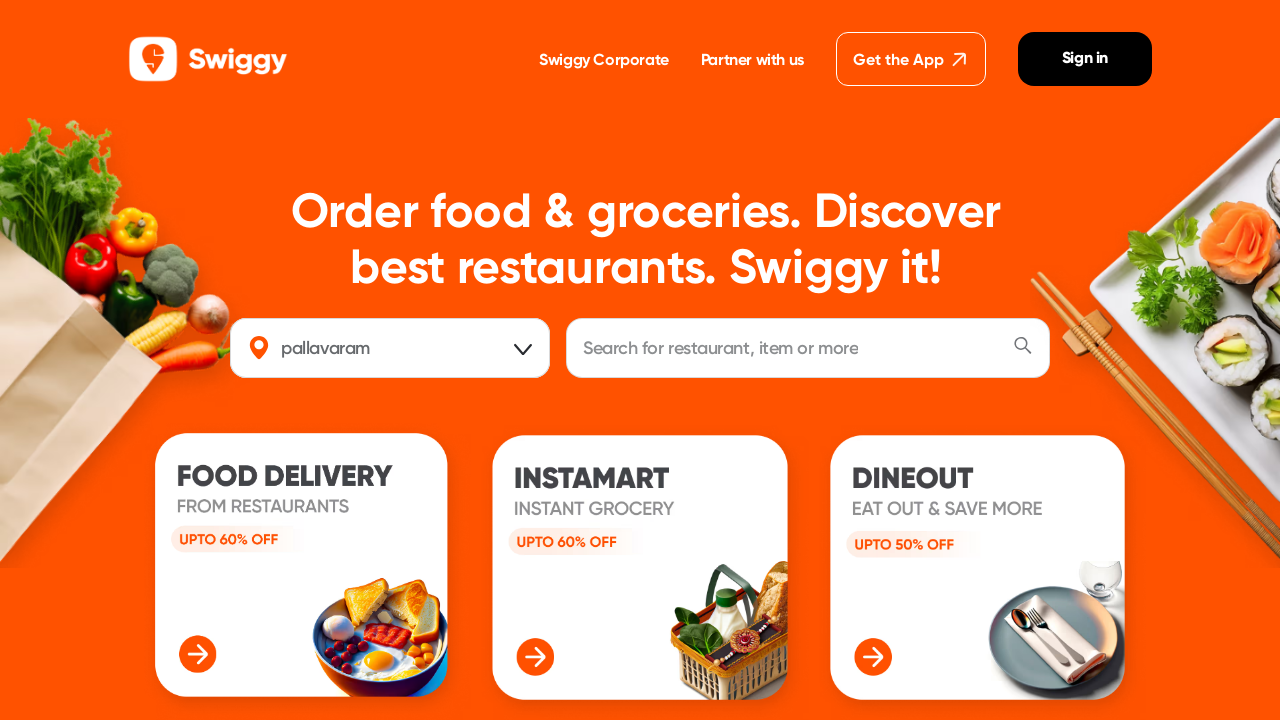